Tests scrolling to the bottom of a webpage using JavaScript's scrollTo function with document.body.scrollHeight

Starting URL: http://v.sogou.com

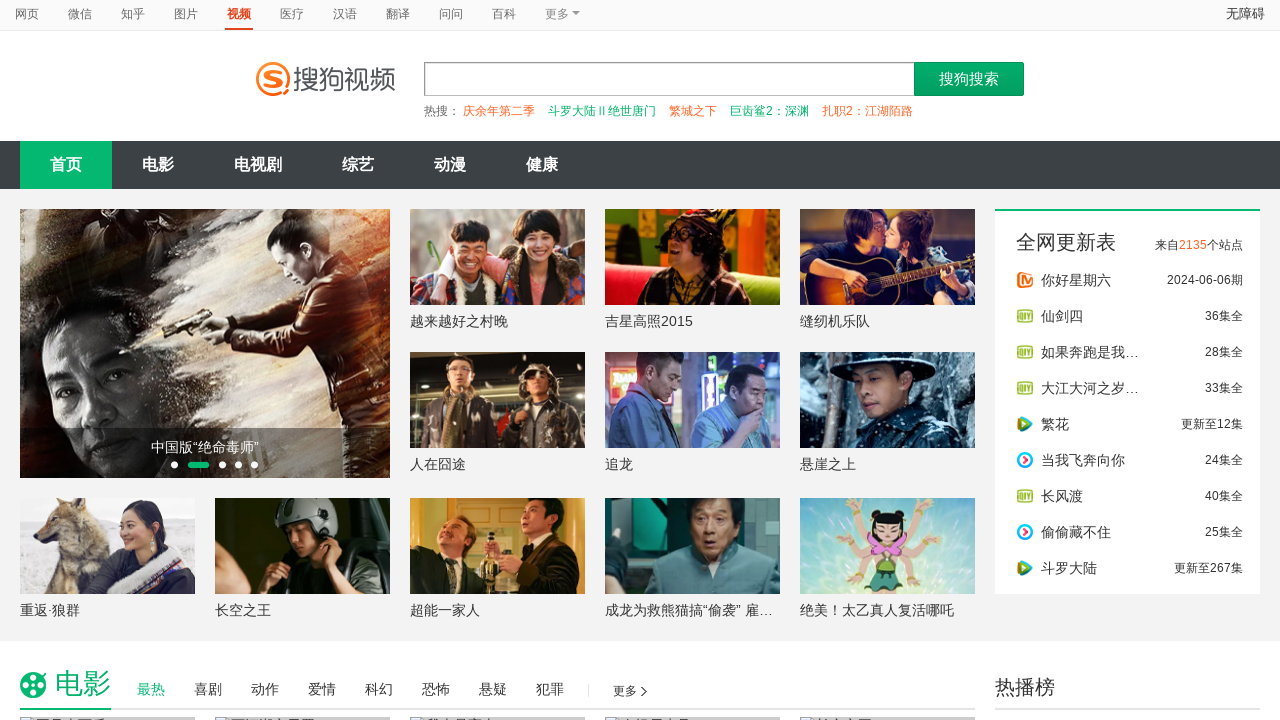

Scrolled to bottom of page using JavaScript's scrollTo function with document.body.scrollHeight
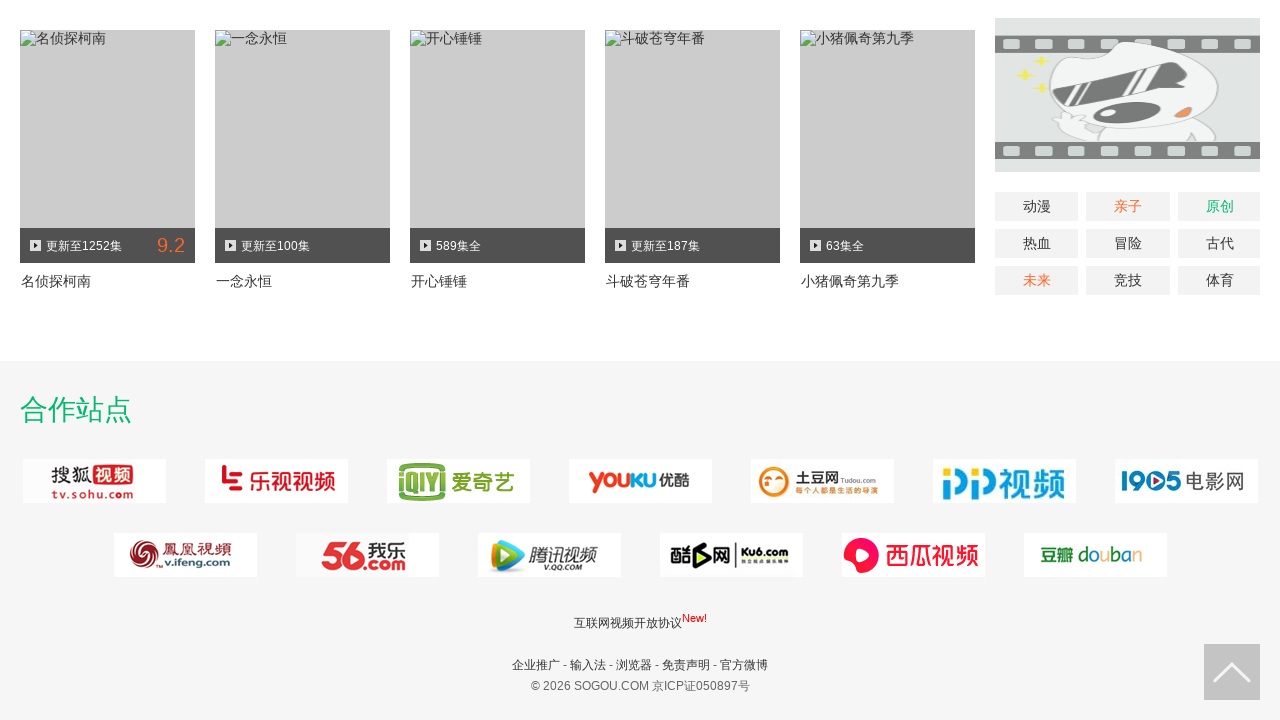

Waited 1 second for scroll animation to complete
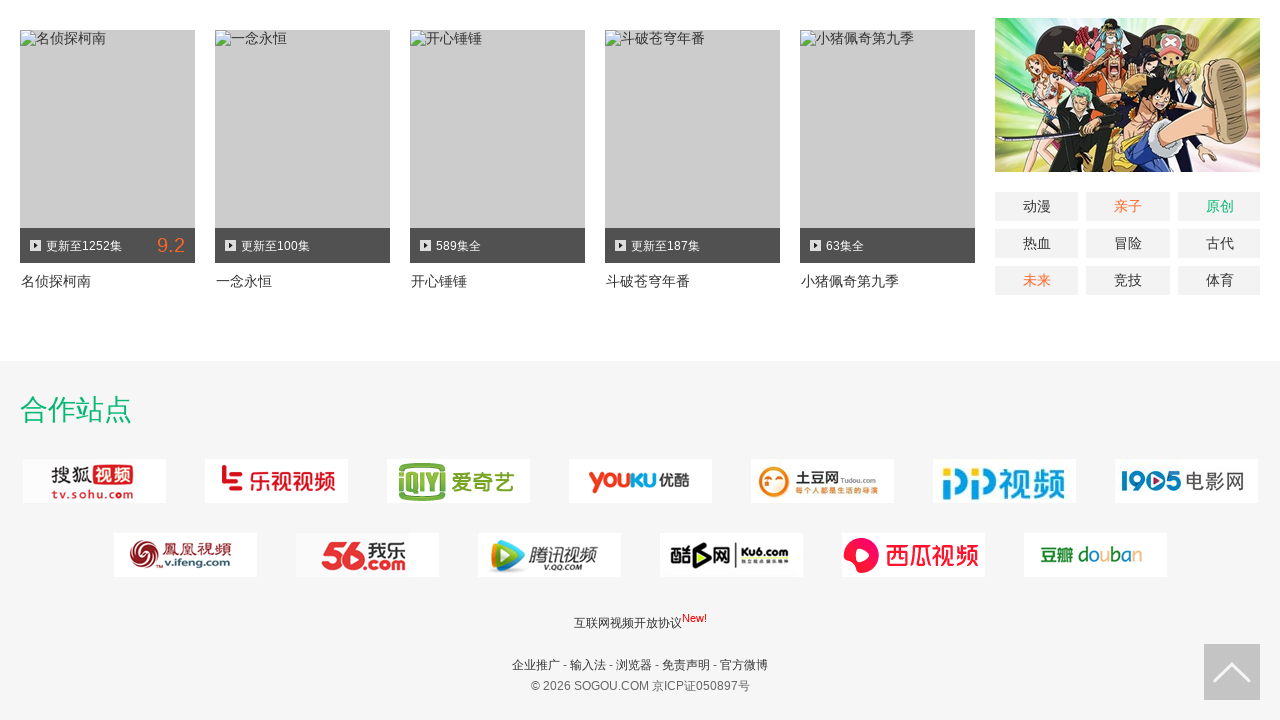

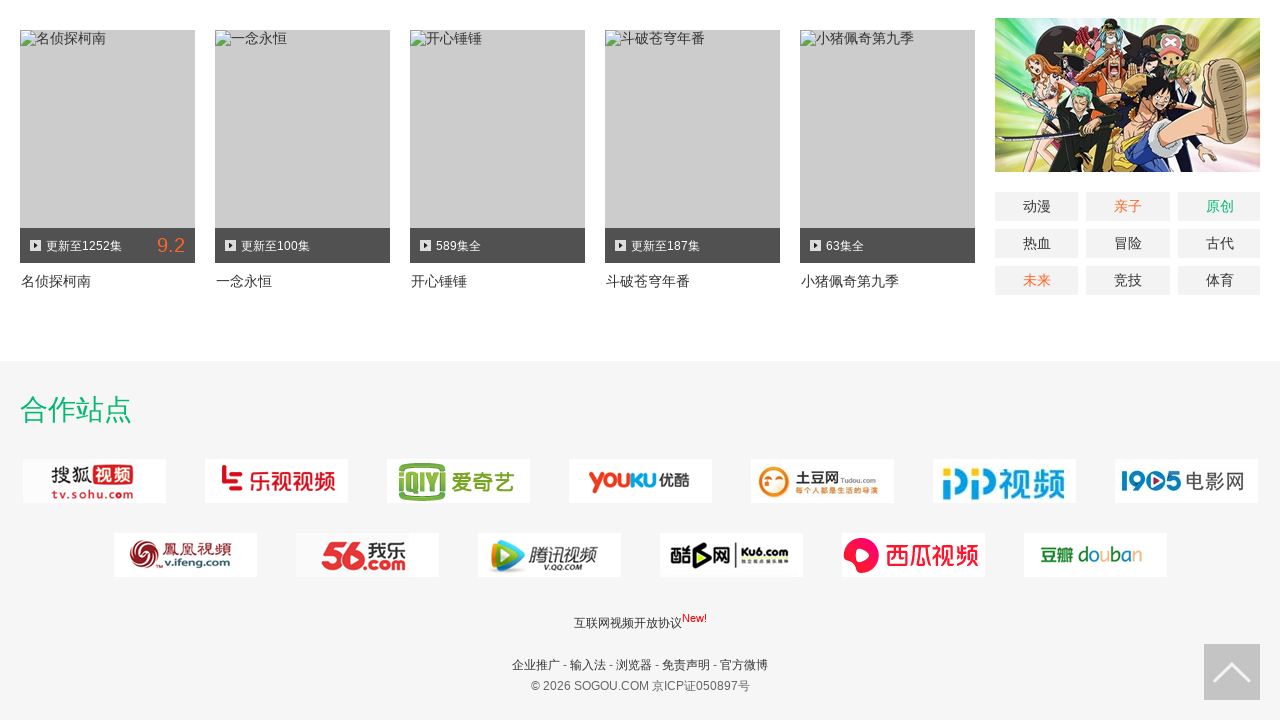